Tests hover functionality by hovering over the first avatar and verifying that additional user information (caption) appears on the page.

Starting URL: http://the-internet.herokuapp.com/hovers

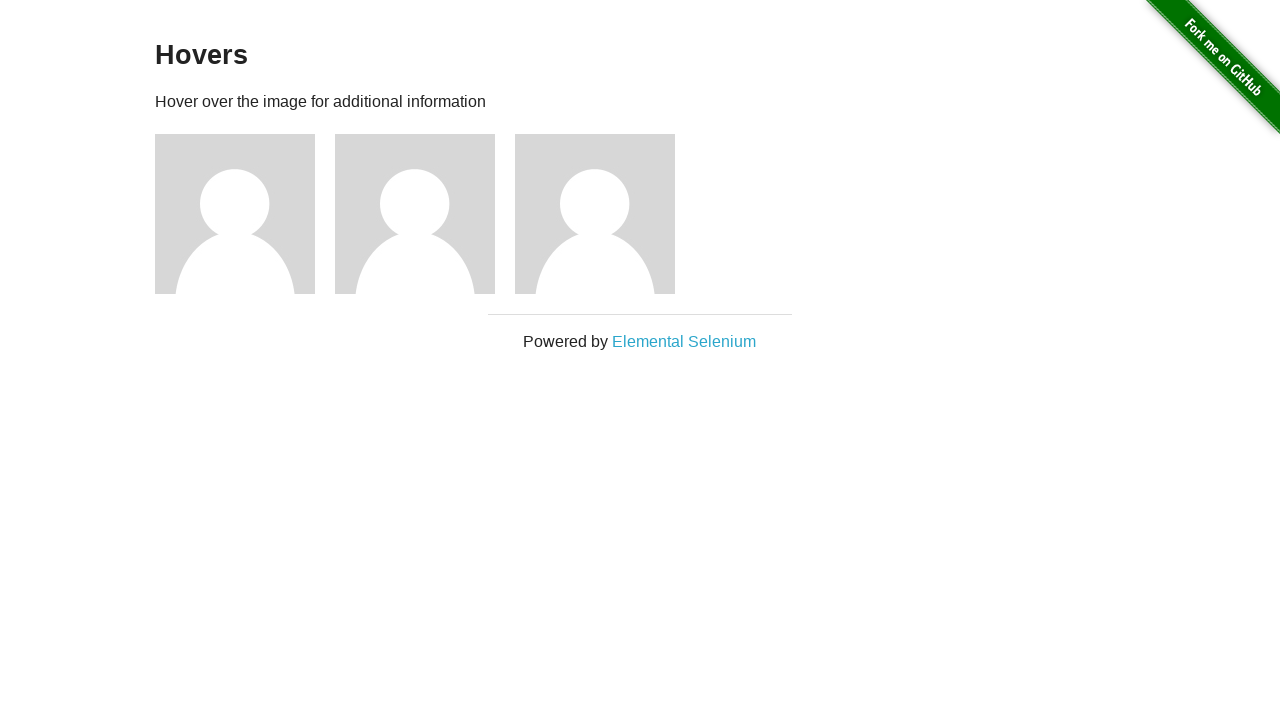

Located the first avatar element
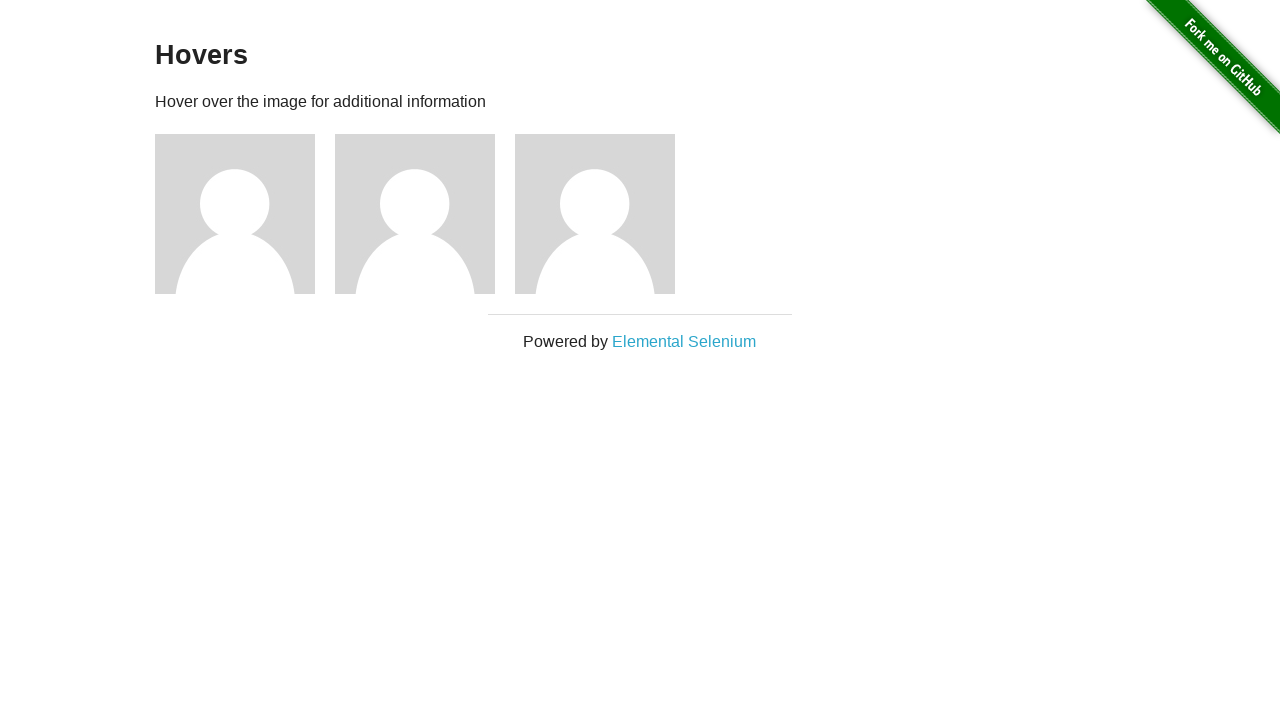

Hovered over the first avatar at (245, 214) on .figure >> nth=0
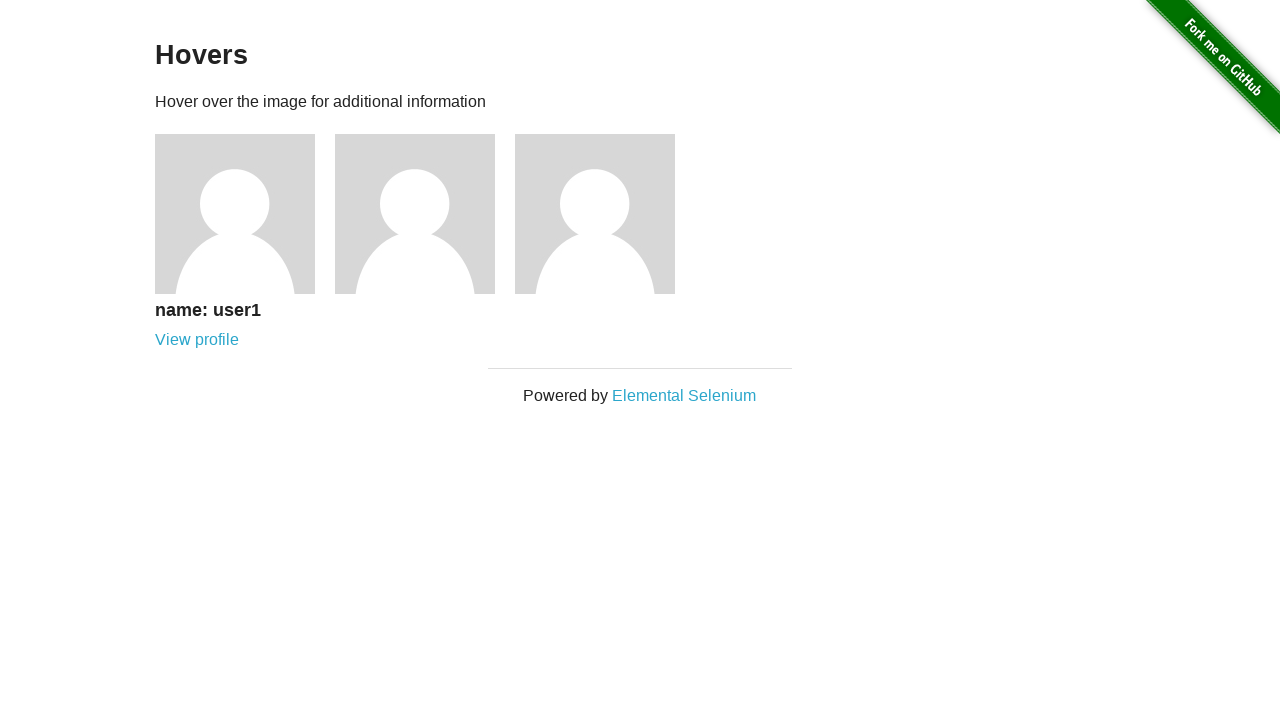

Located the first avatar caption element
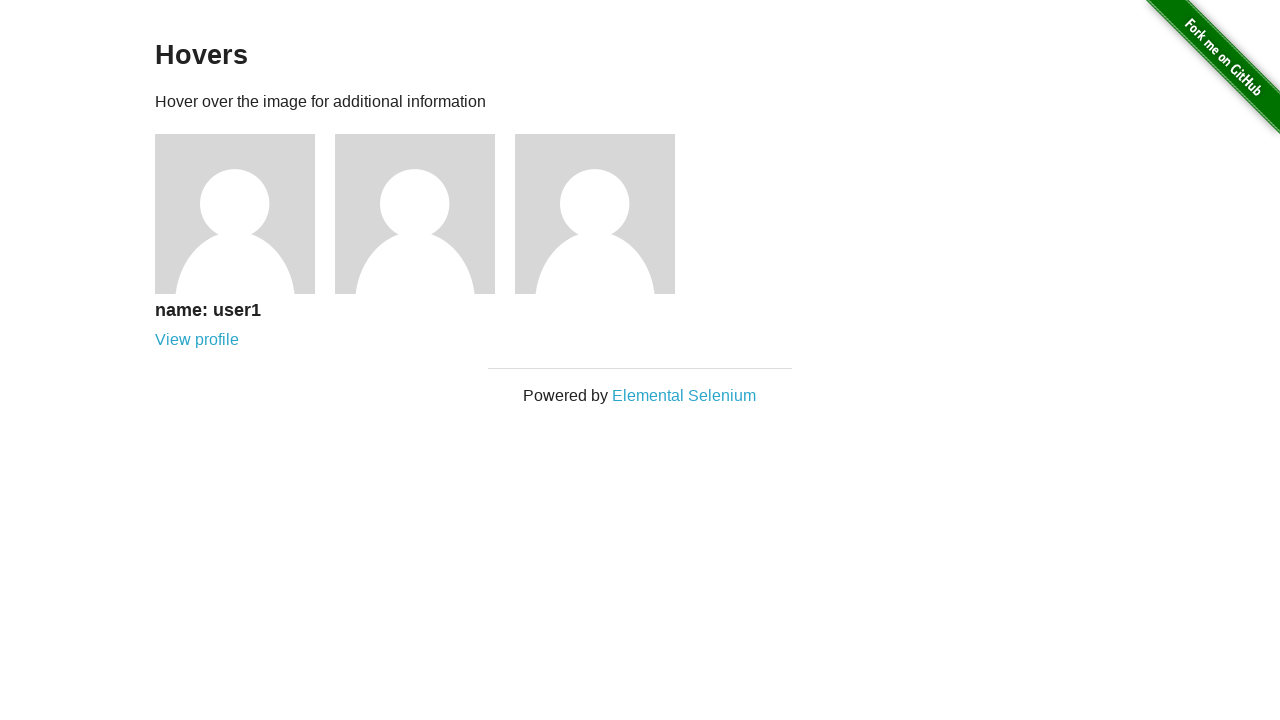

Verified that the caption is visible after hovering
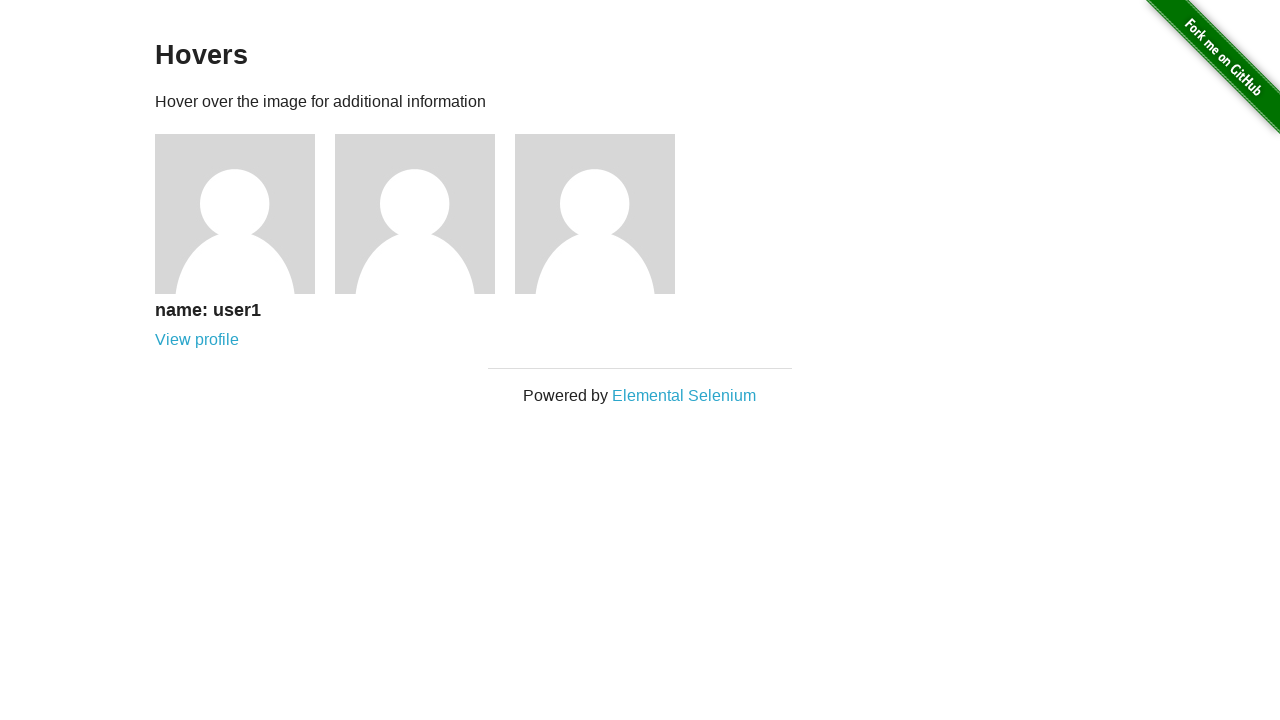

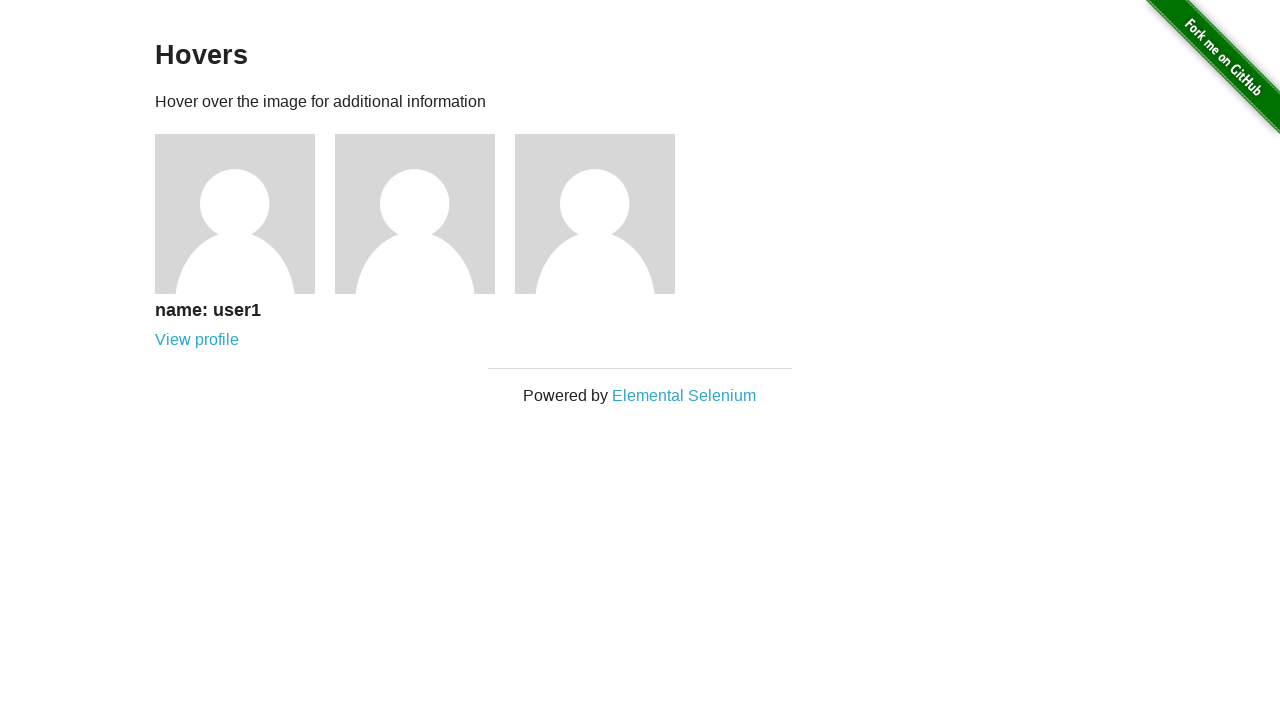